Tests the train search functionality on erail.in by entering source station (PDY - Puducherry) and destination station (MSB - Chennai Beach), then verifies search results are displayed.

Starting URL: https://erail.in

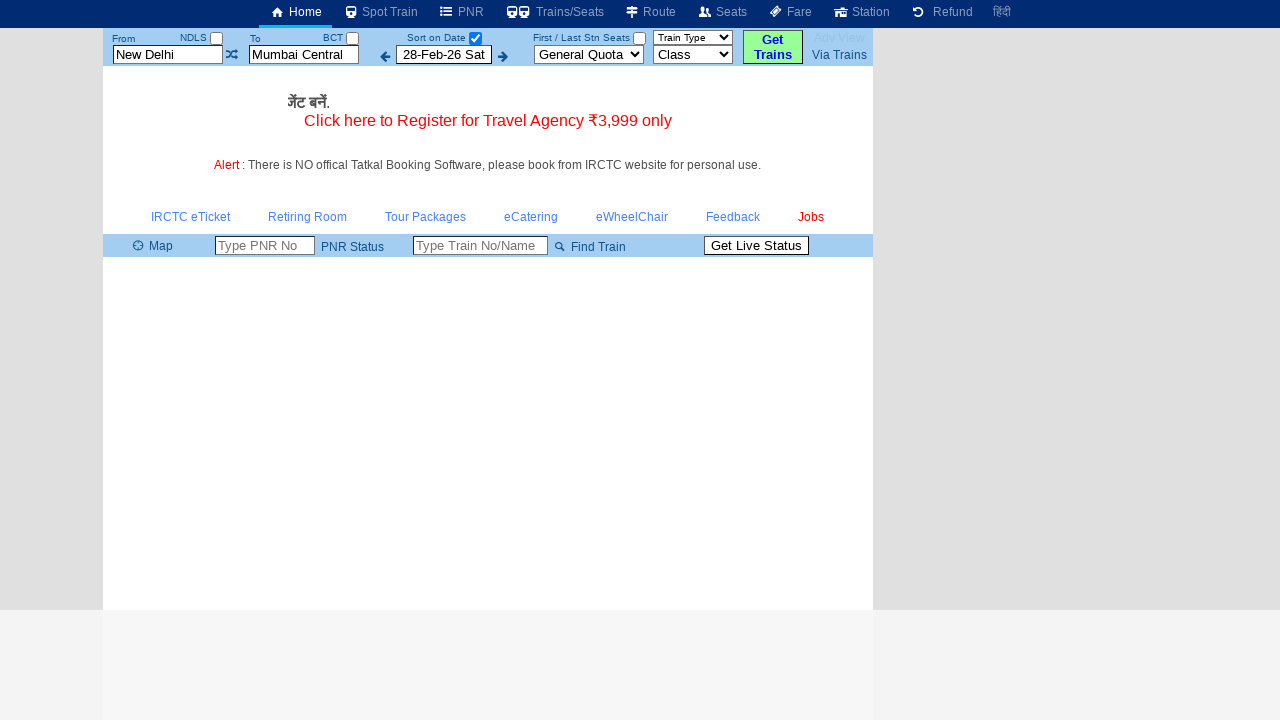

Cleared source station field on #txtStationFrom
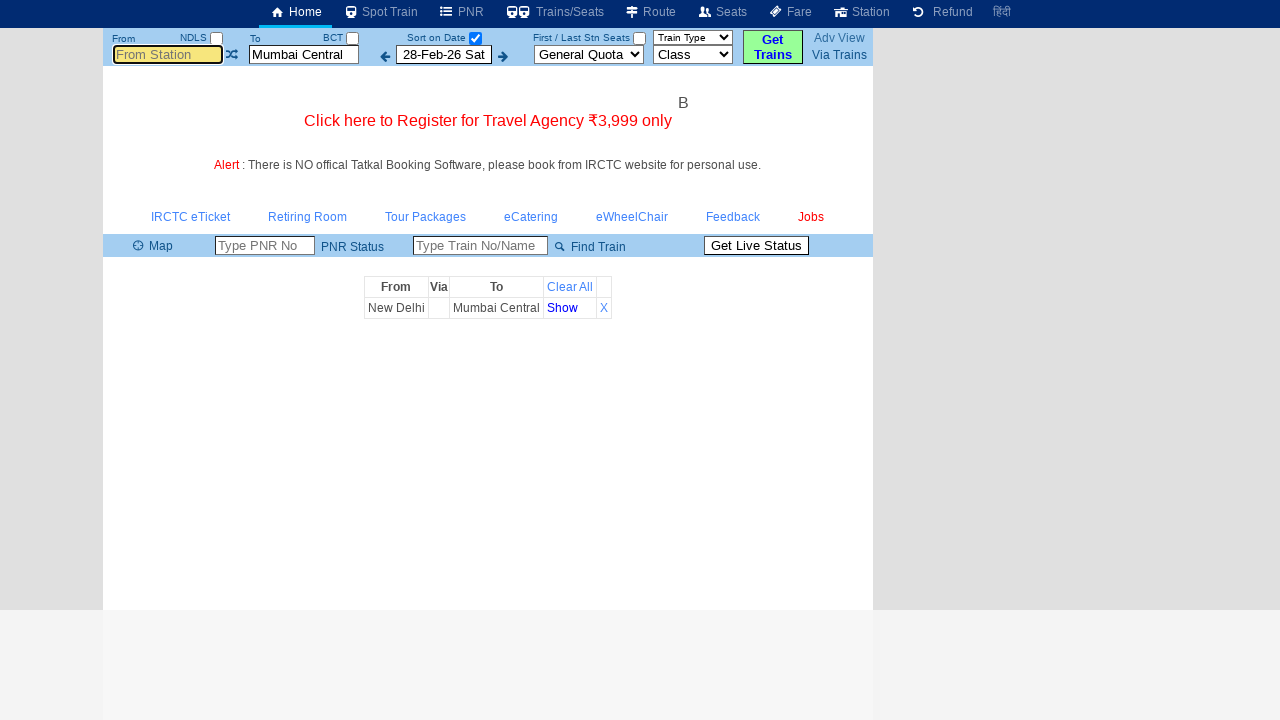

Entered source station 'PDY' (Puducherry) on #txtStationFrom
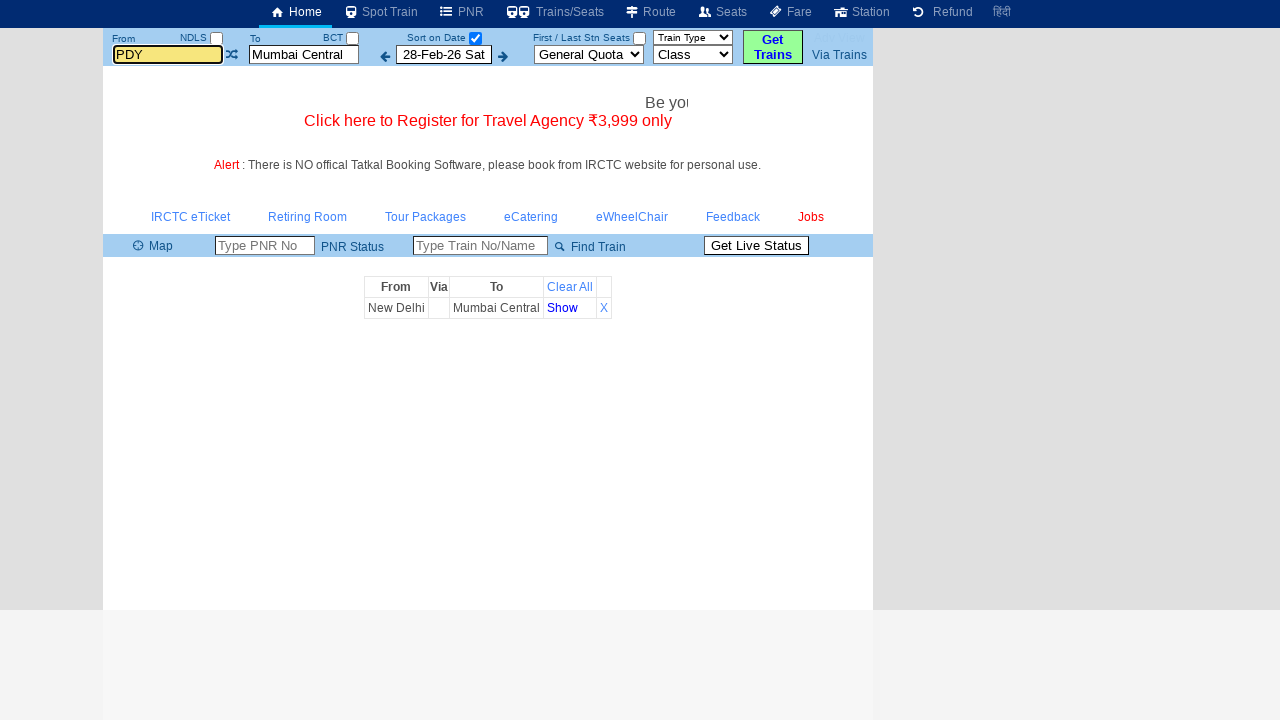

Pressed Tab to move to next field
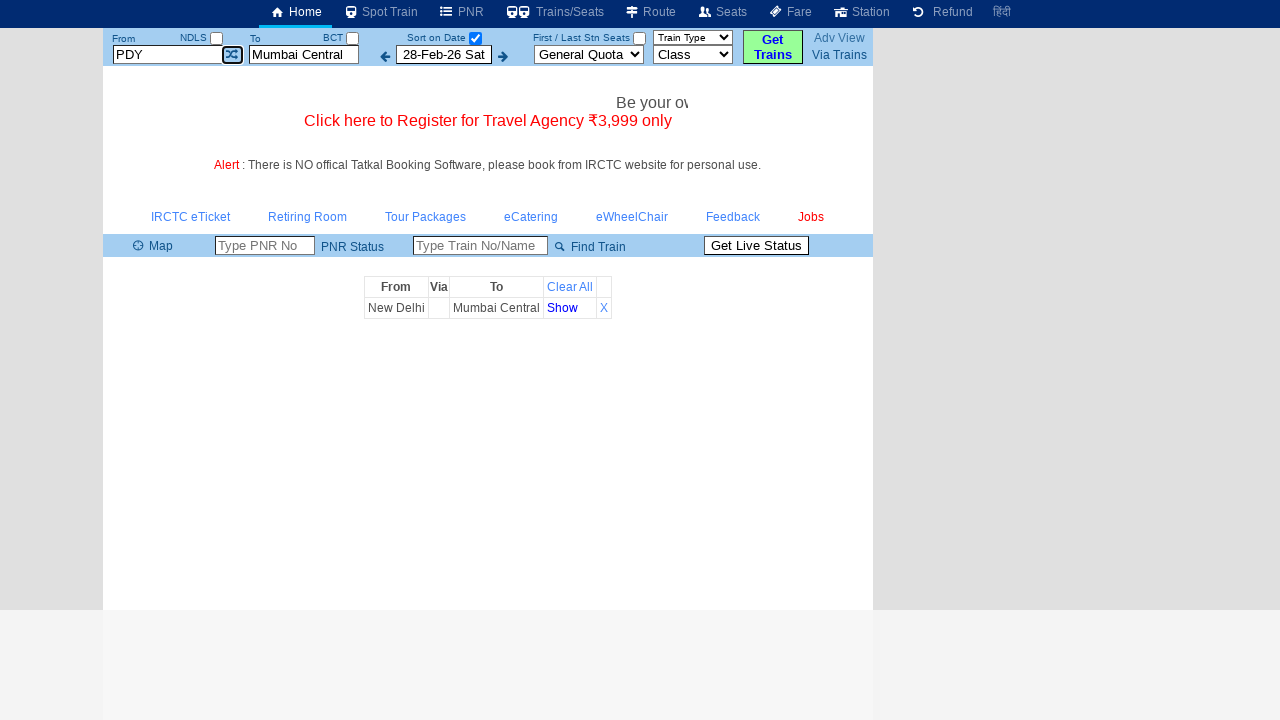

Cleared destination station field on #txtStationTo
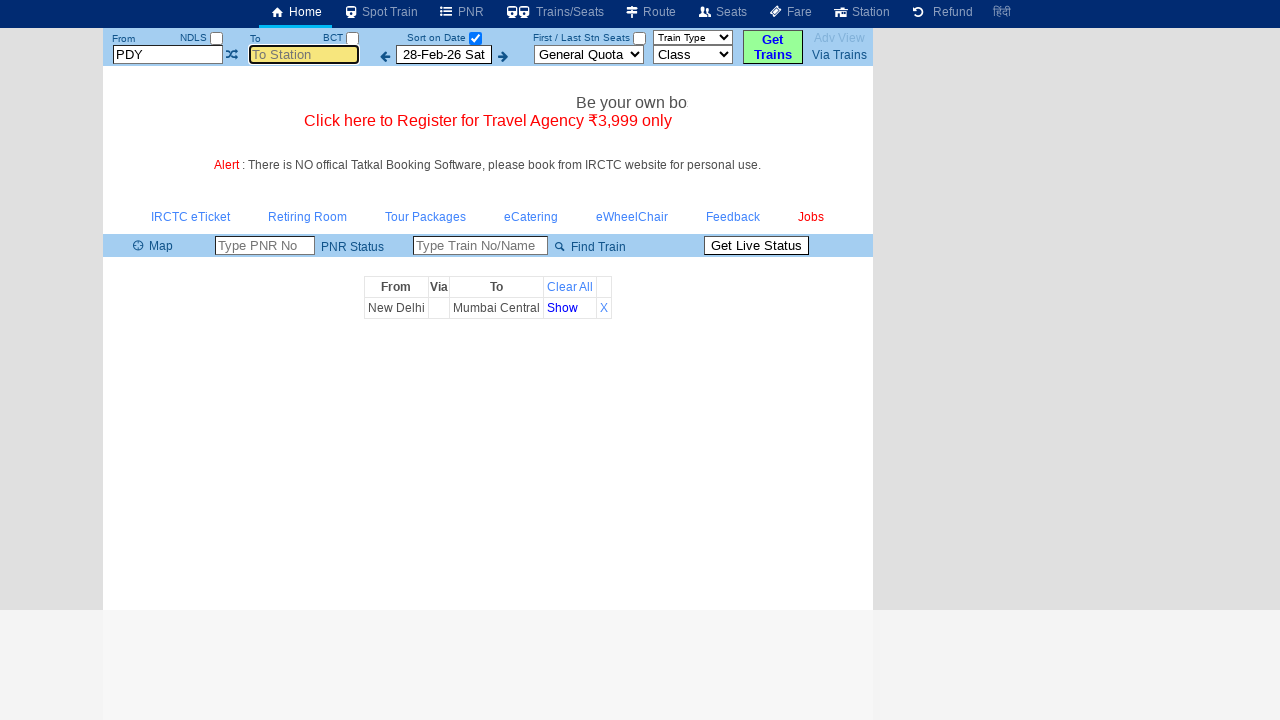

Entered destination station 'MSB' (Chennai Beach) on #txtStationTo
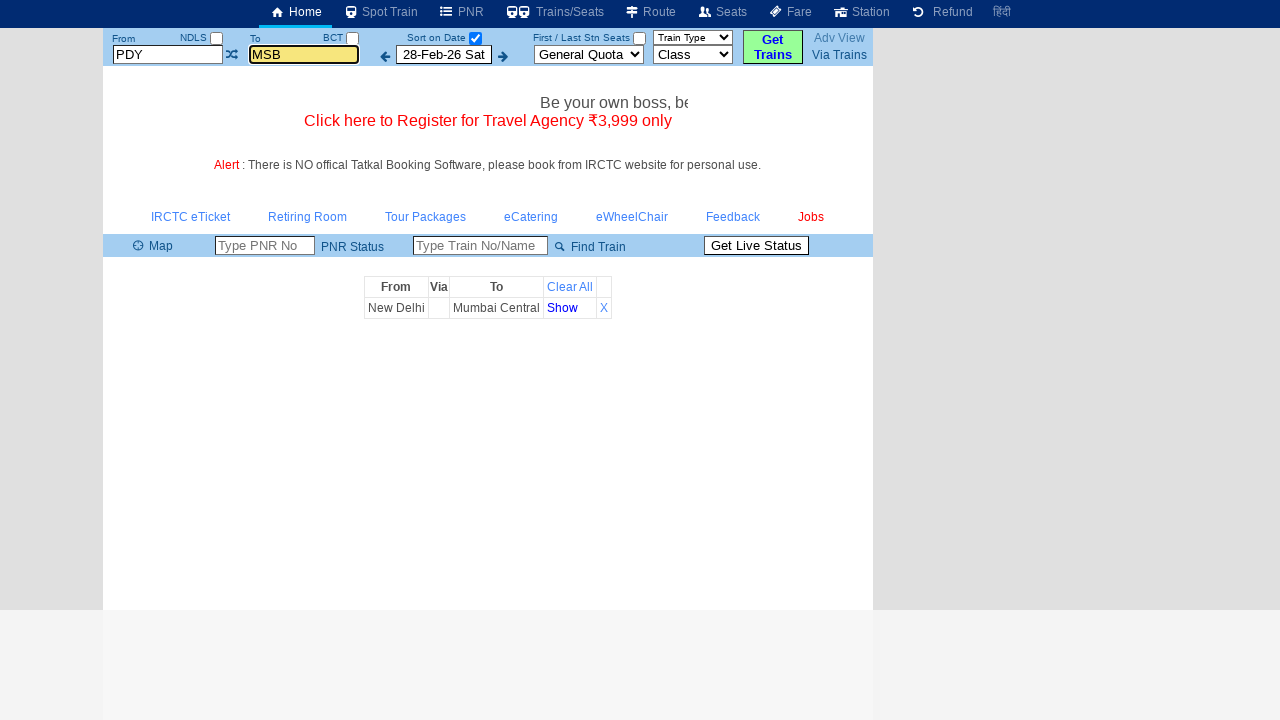

Pressed Tab to move to next field
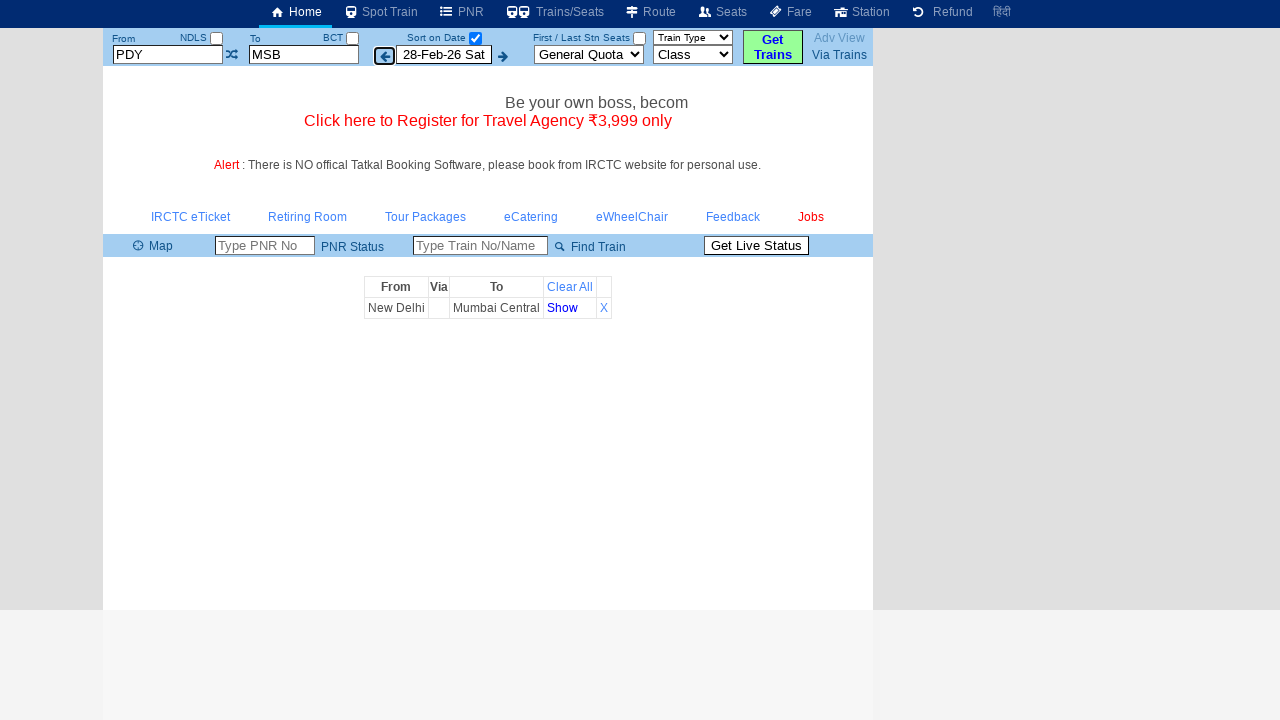

Clicked date selection checkbox to search at (475, 38) on #chkSelectDateOnly
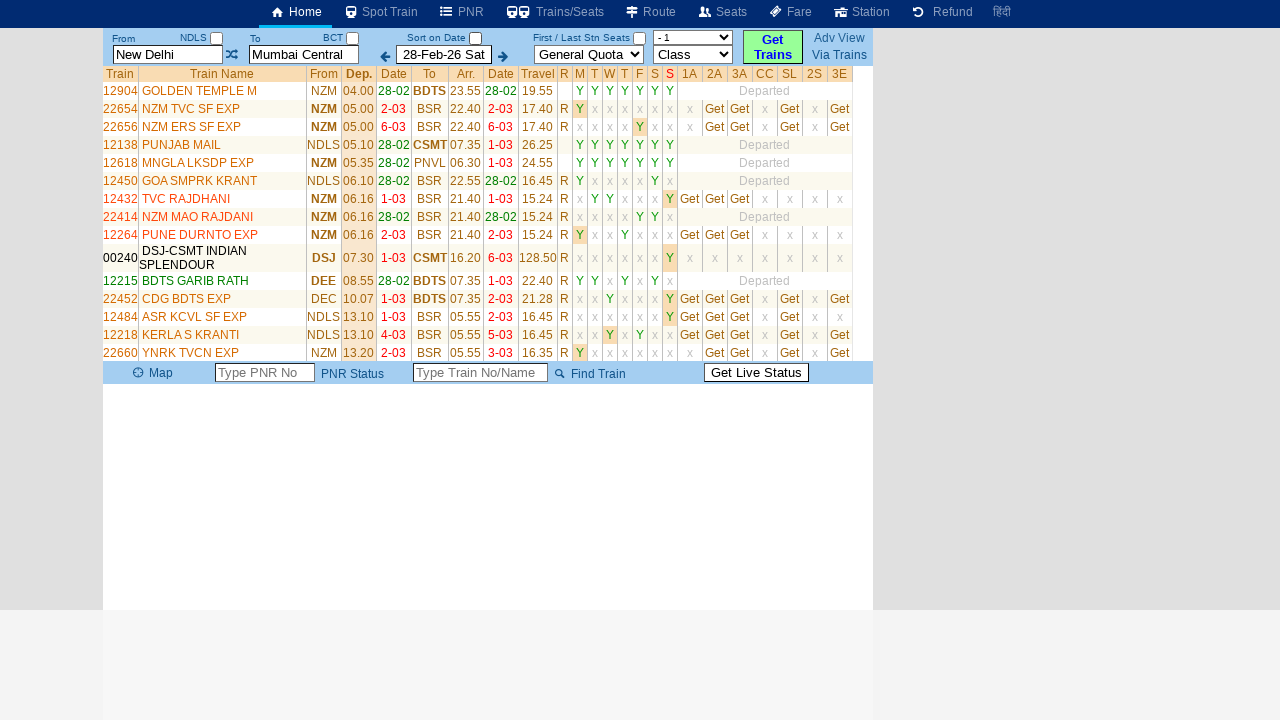

Train search results table loaded successfully
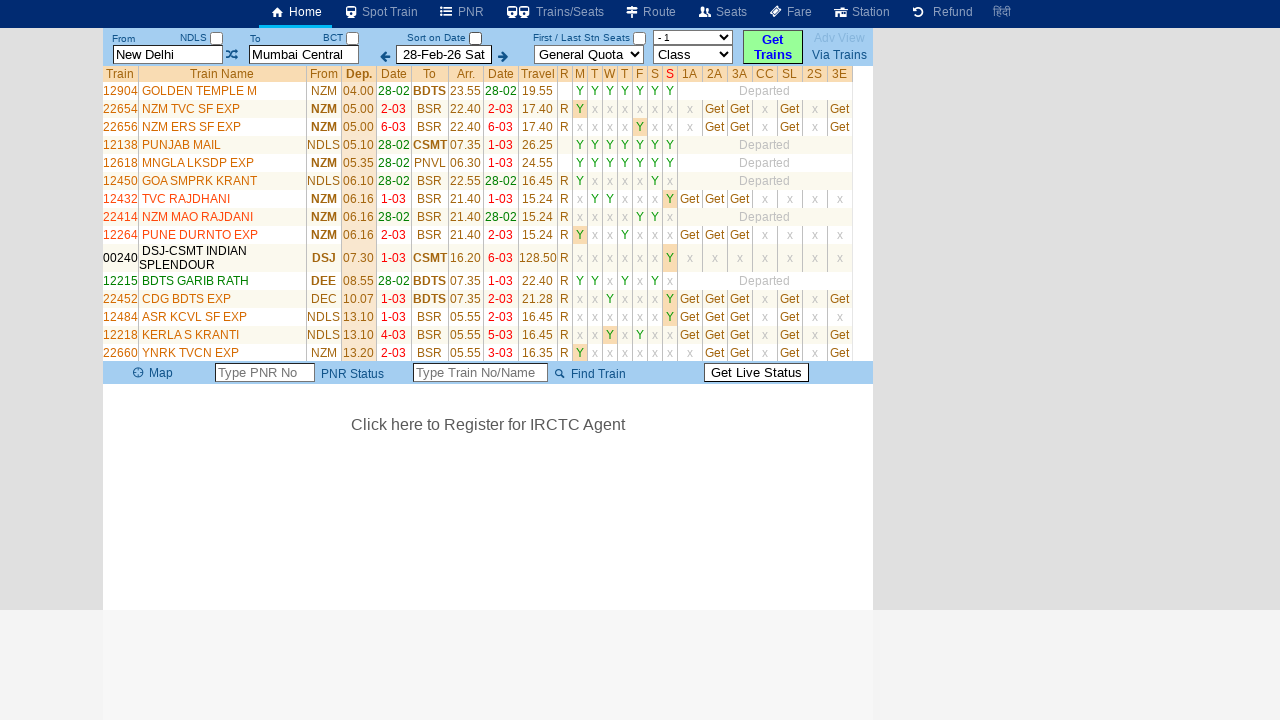

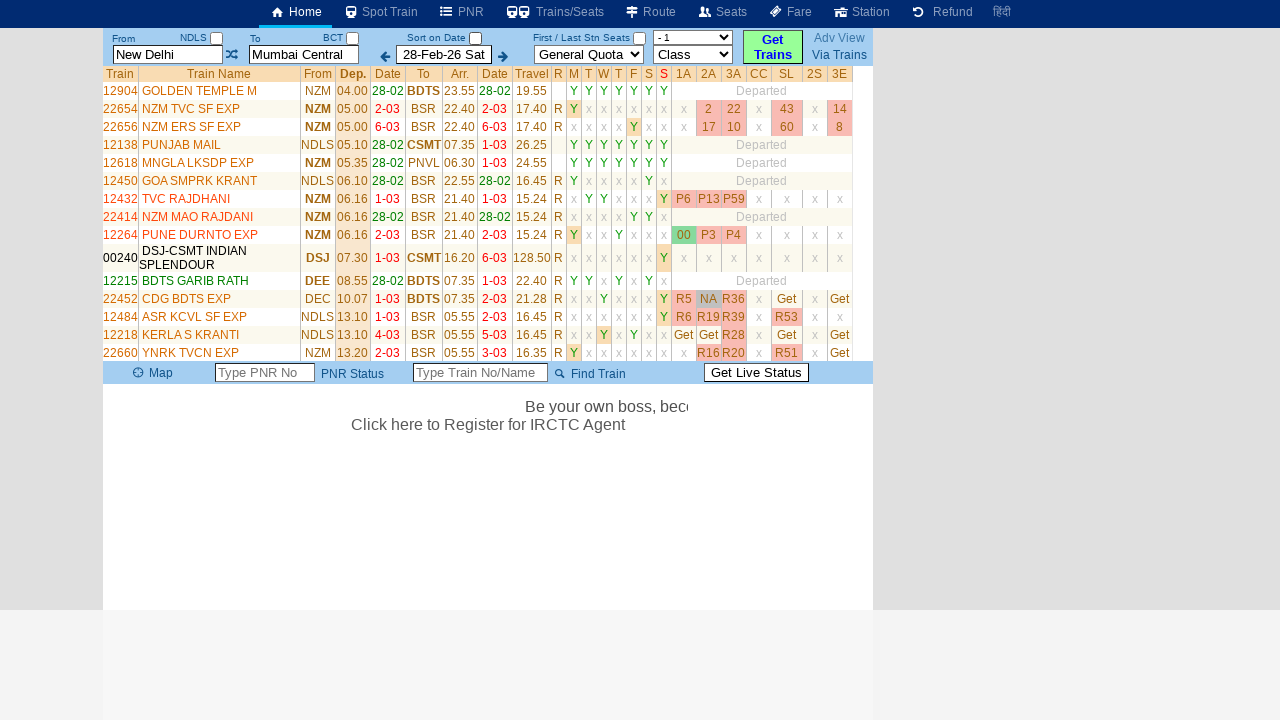